Tests checkbox functionality by locating two checkboxes and clicking them if they are not already selected, ensuring both checkboxes end up in a checked state.

Starting URL: https://the-internet.herokuapp.com/checkboxes

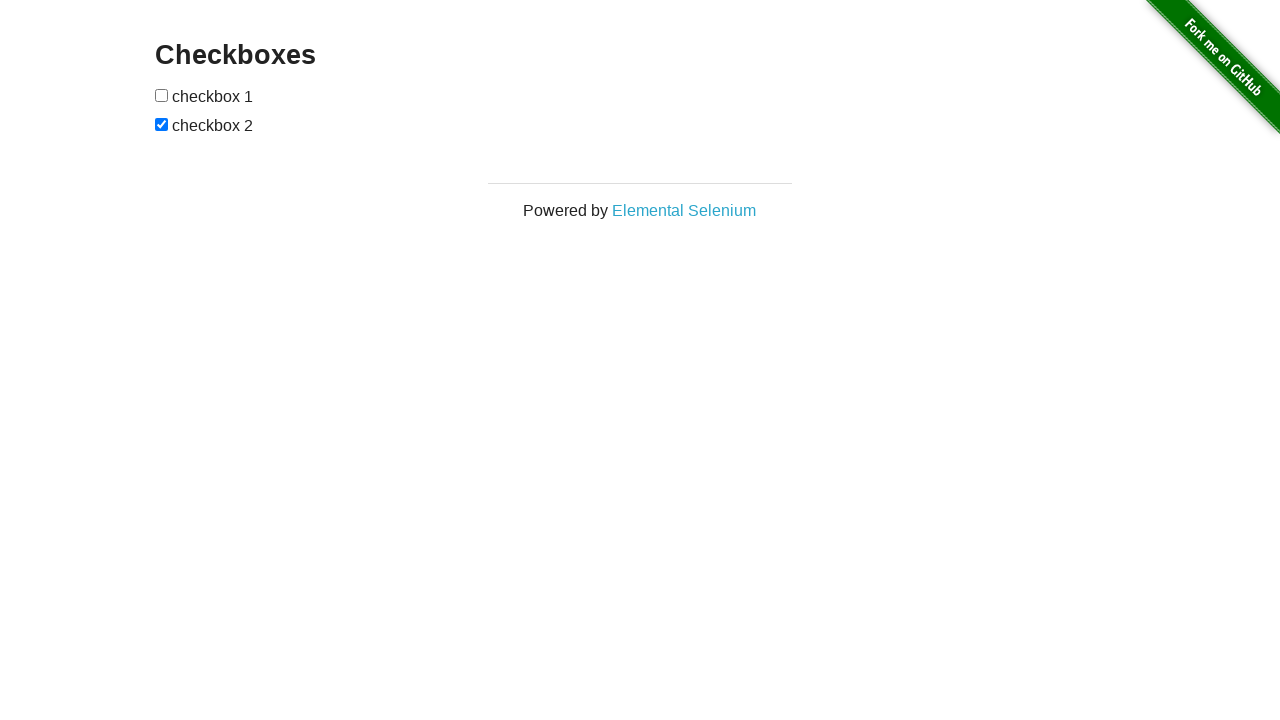

Located first checkbox element
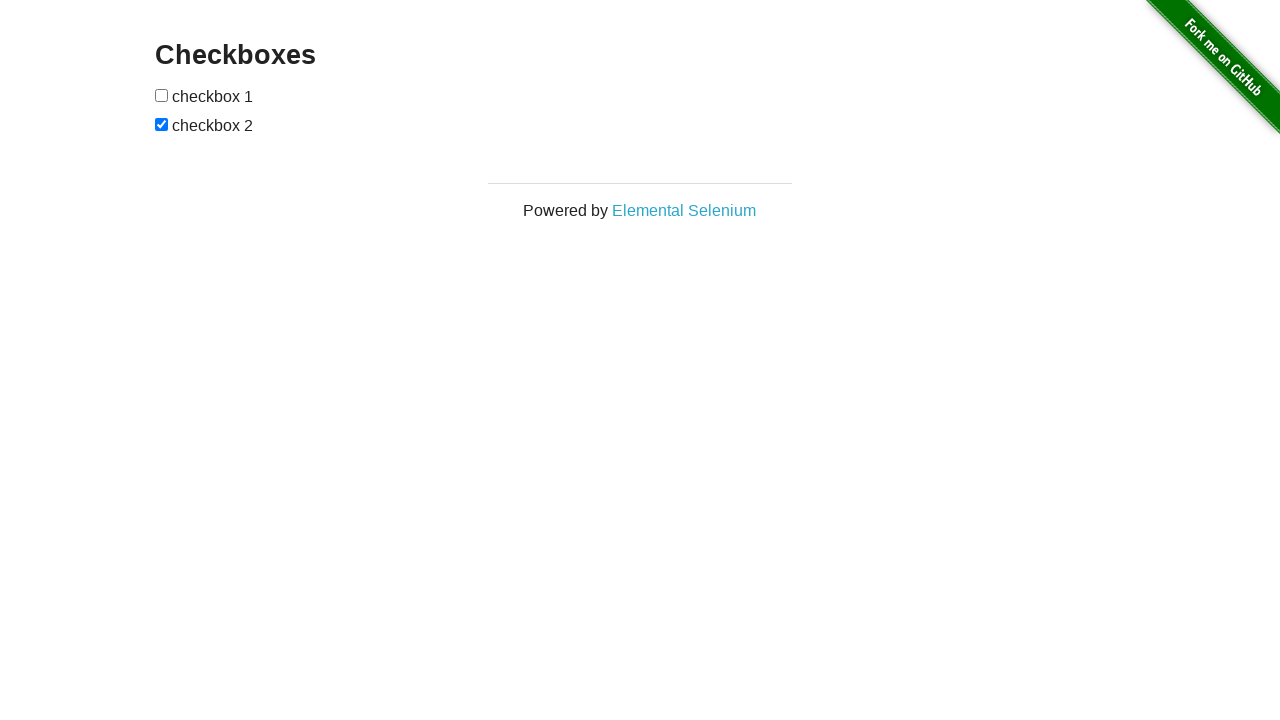

Located second checkbox element
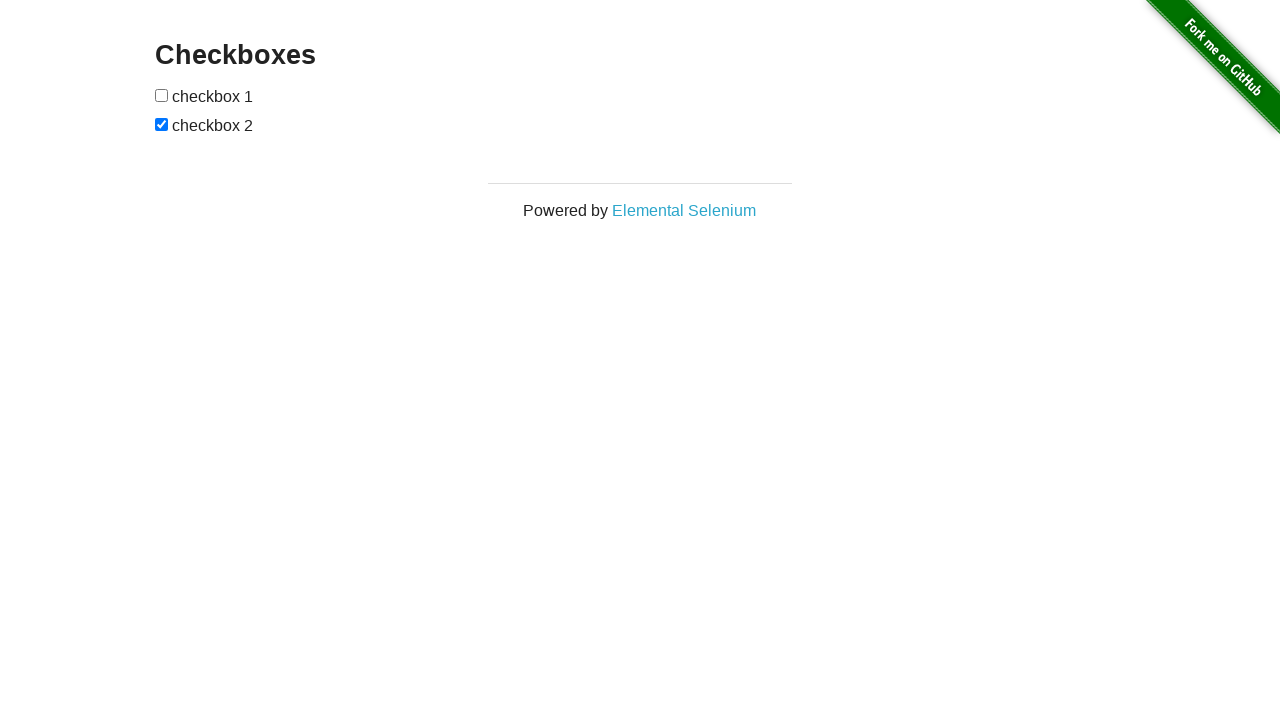

Checked first checkbox state - not selected
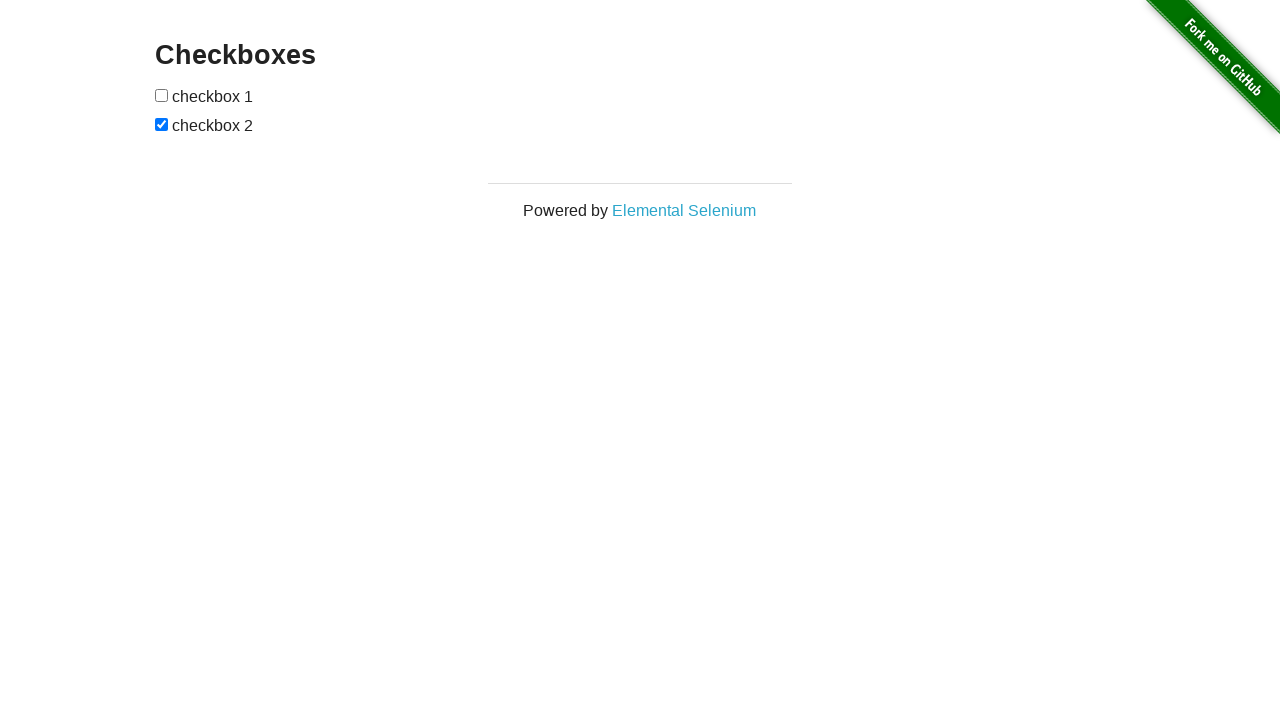

Clicked first checkbox to select it at (162, 95) on (//input)[1]
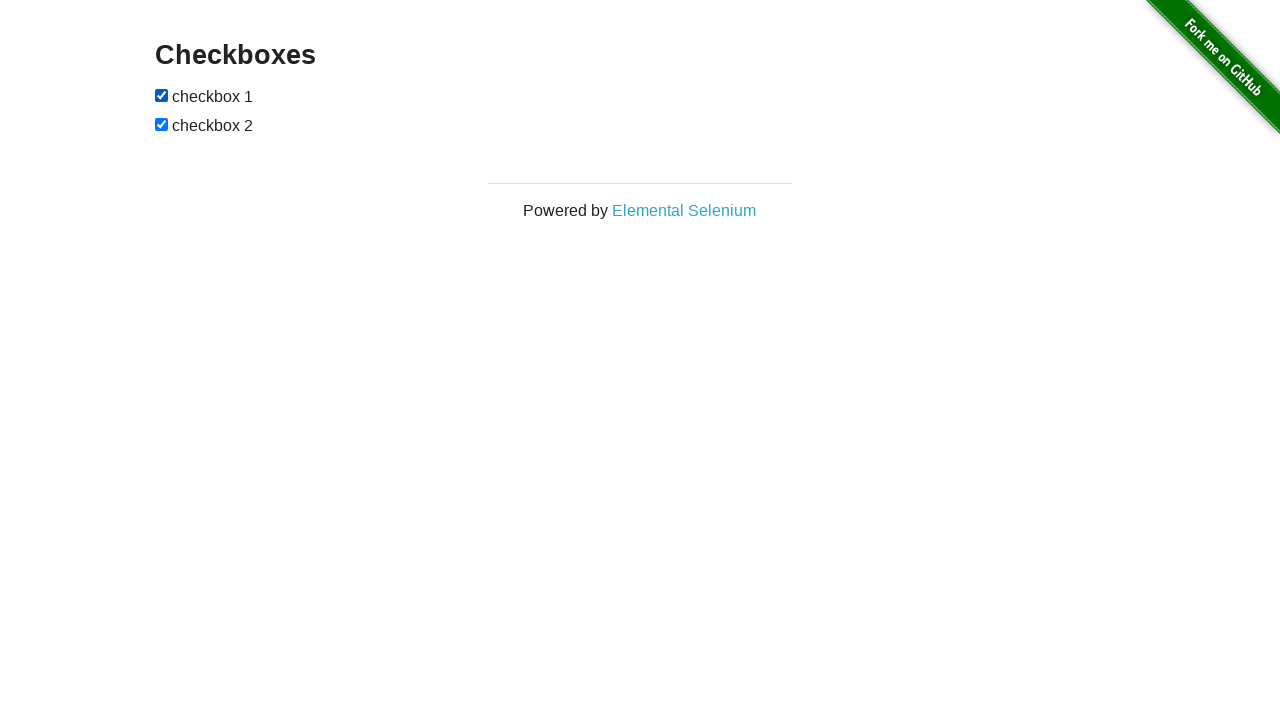

Checked second checkbox state - already selected
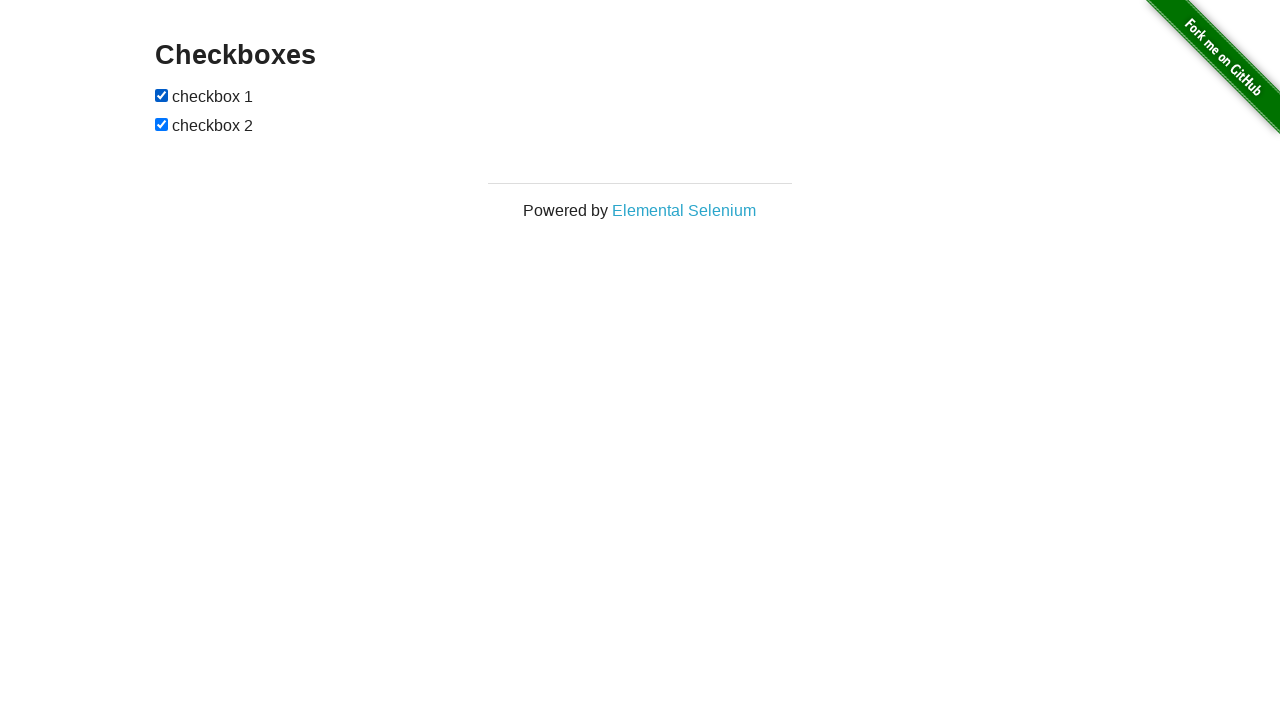

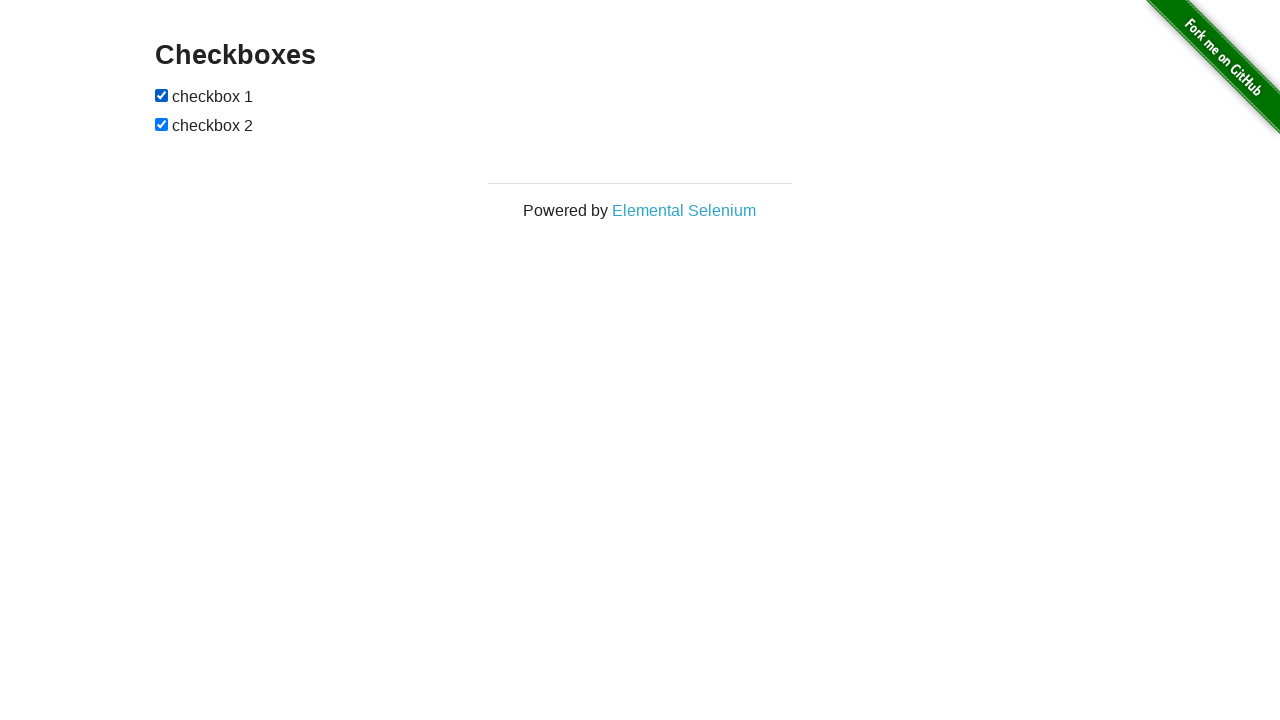